Tests jQuery UI draggable demo page by switching to the demo iframe, reading the draggable element text, then clicking the Download link in the main content.

Starting URL: http://jqueryui.com/draggable/

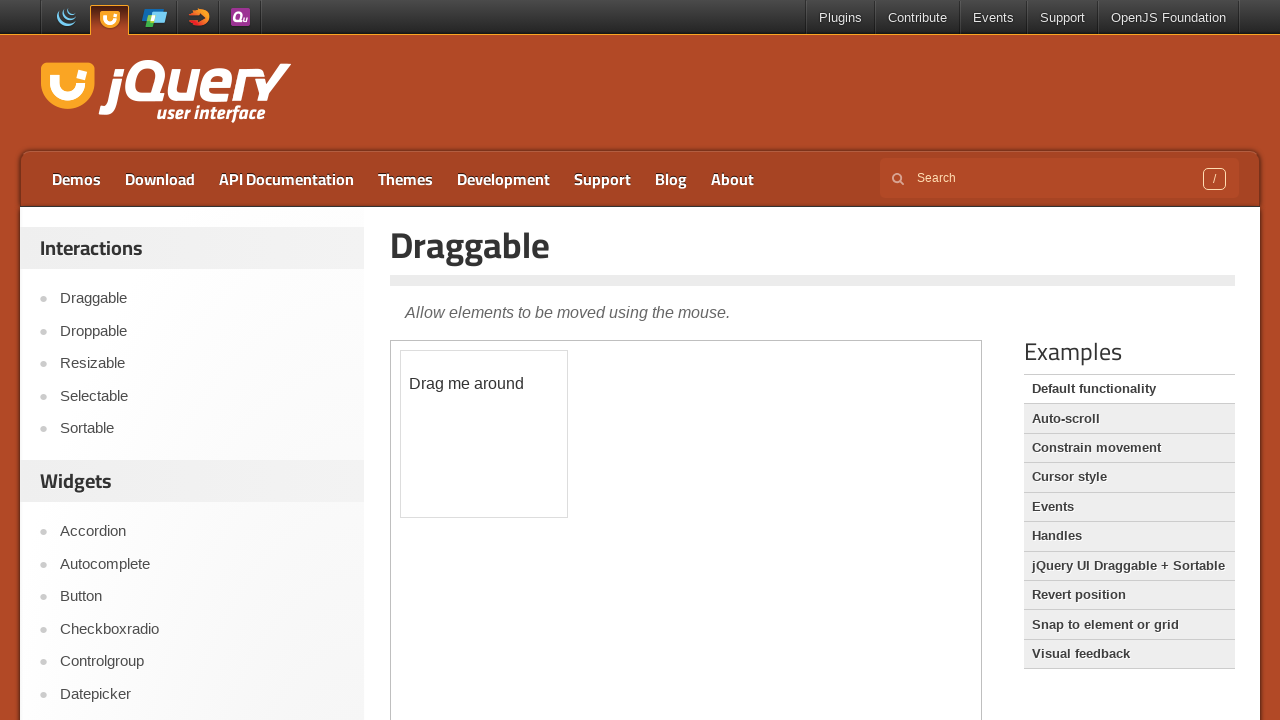

Waited for demo iframe to load
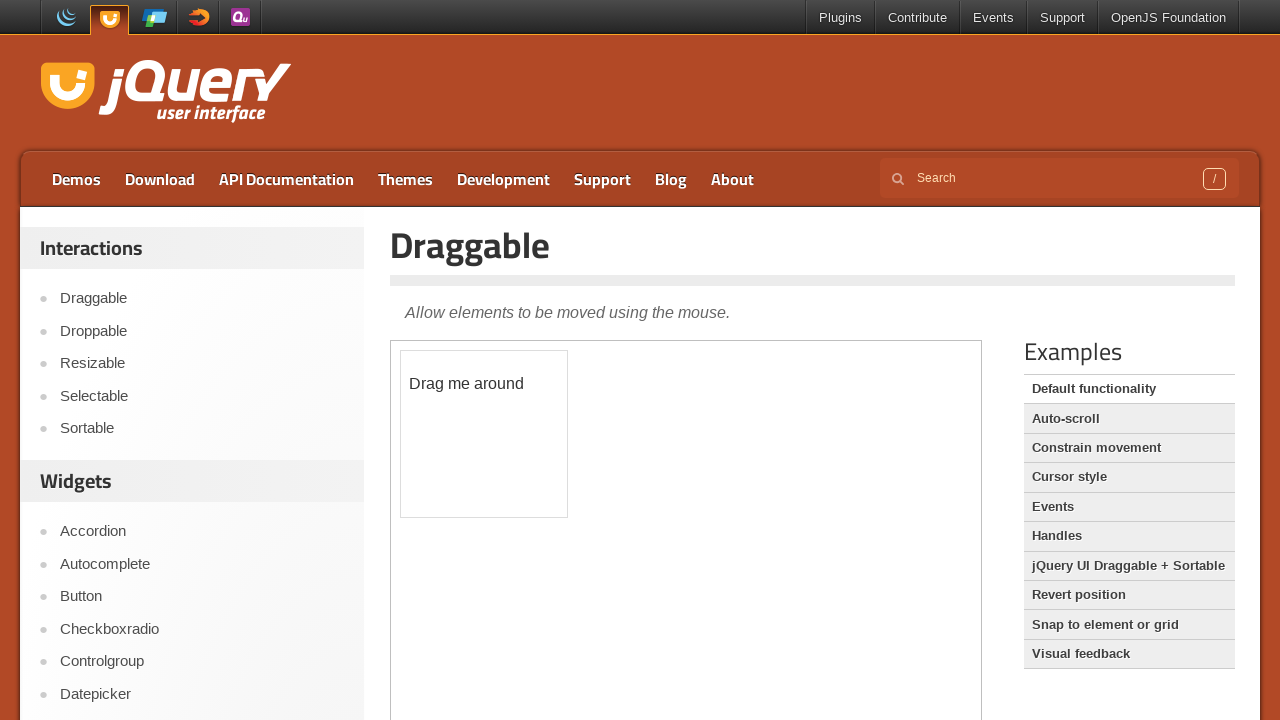

Switched to demo iframe using frame_locator
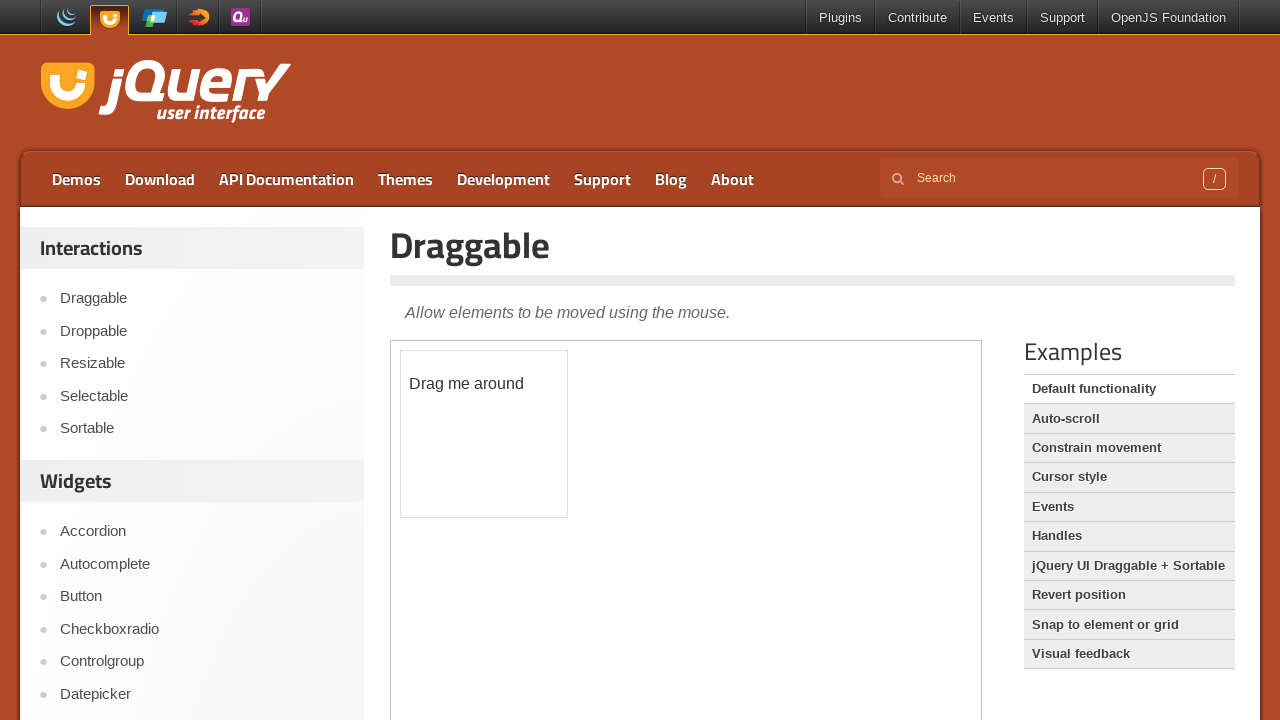

Waited for draggable element to be available in iframe
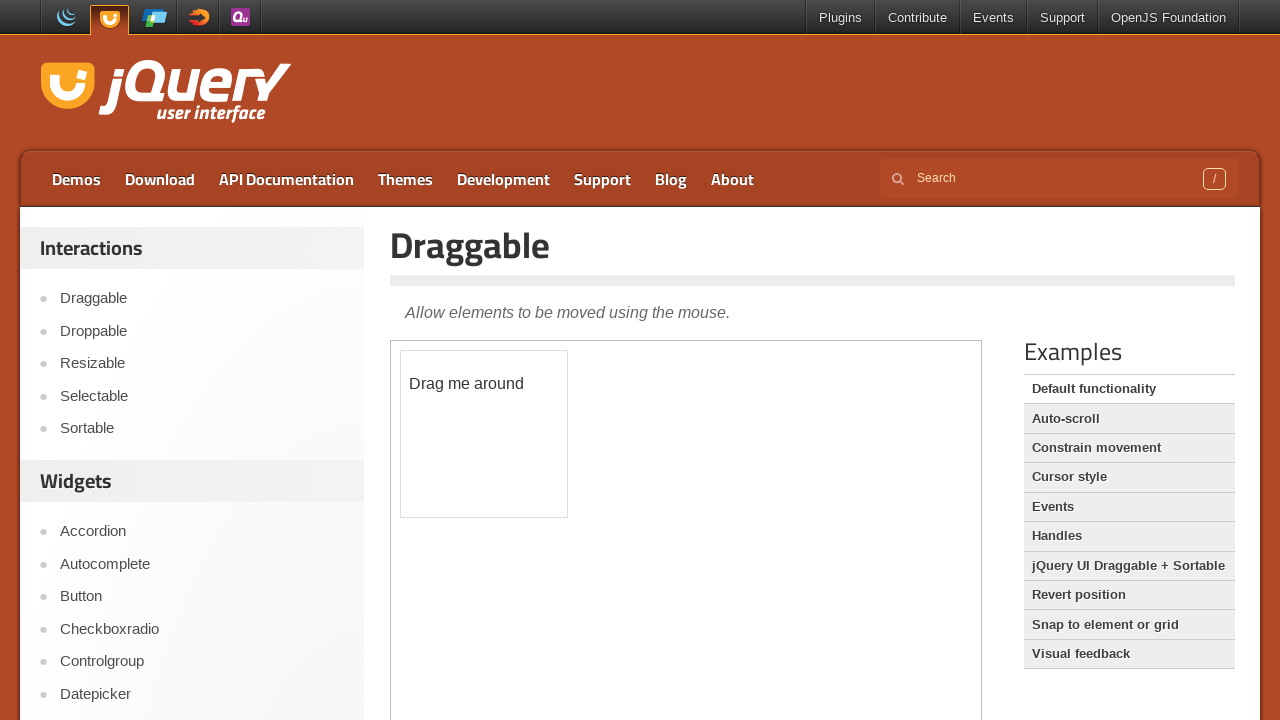

Clicked Download link in main content at (160, 179) on a:text('Download')
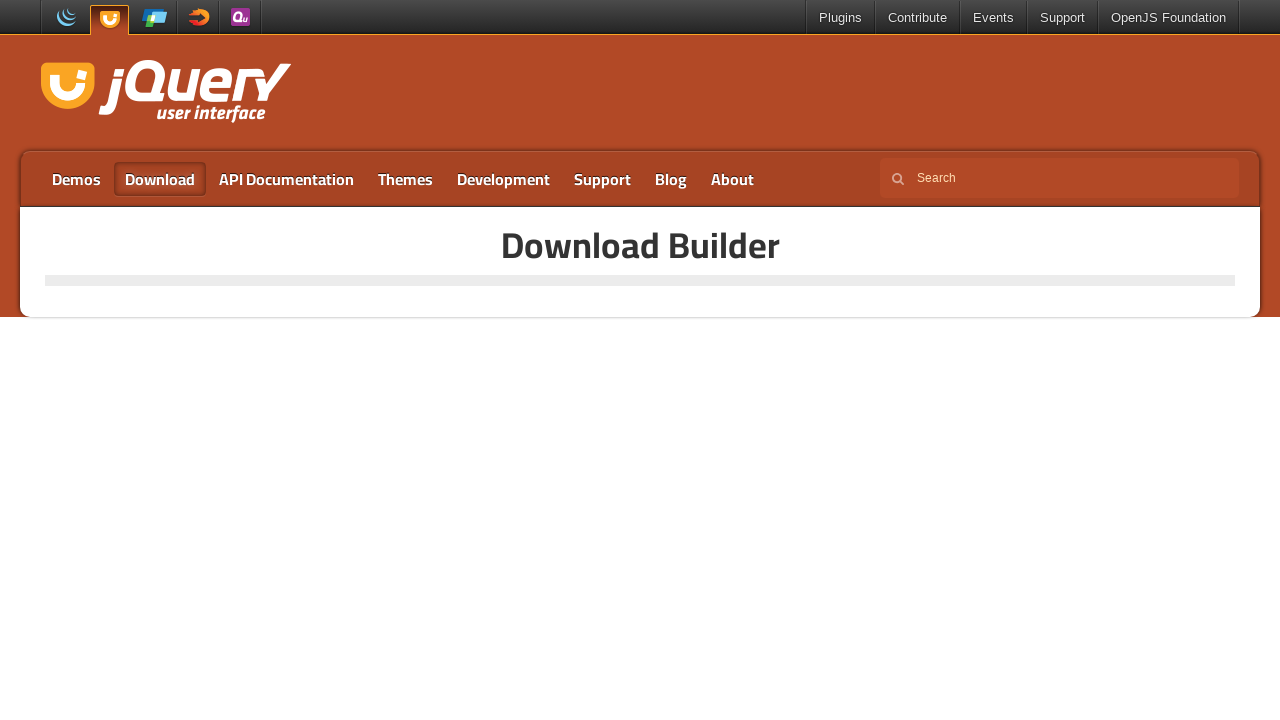

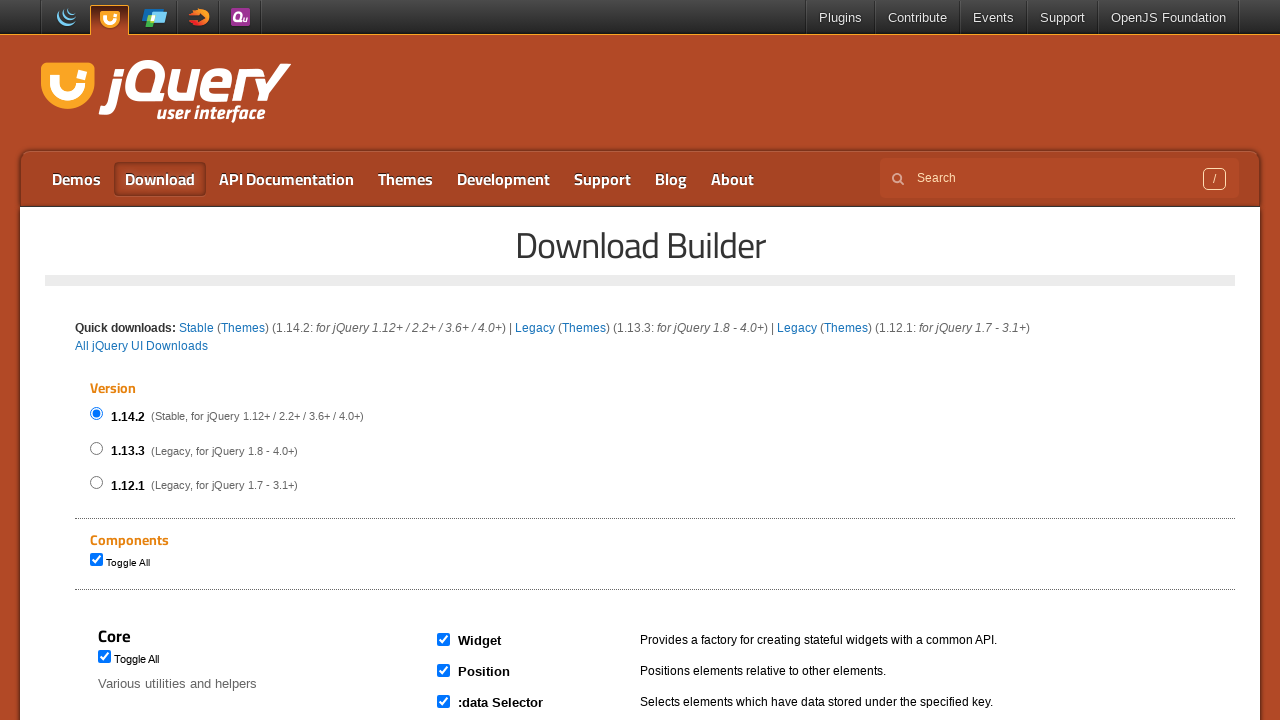